Navigates to the UGM School of Vocational website and retrieves the page title to verify the page loads correctly

Starting URL: https://sv.ugm.ac.id/

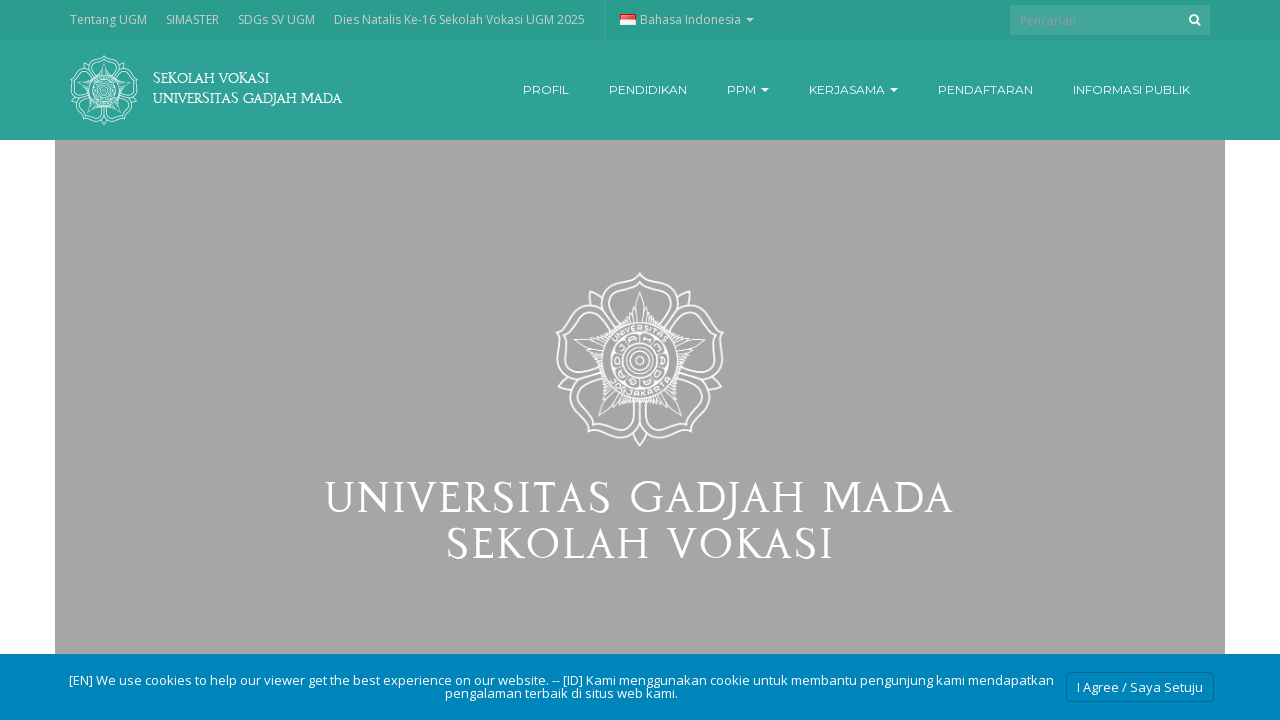

Set viewport size to 1920x1080
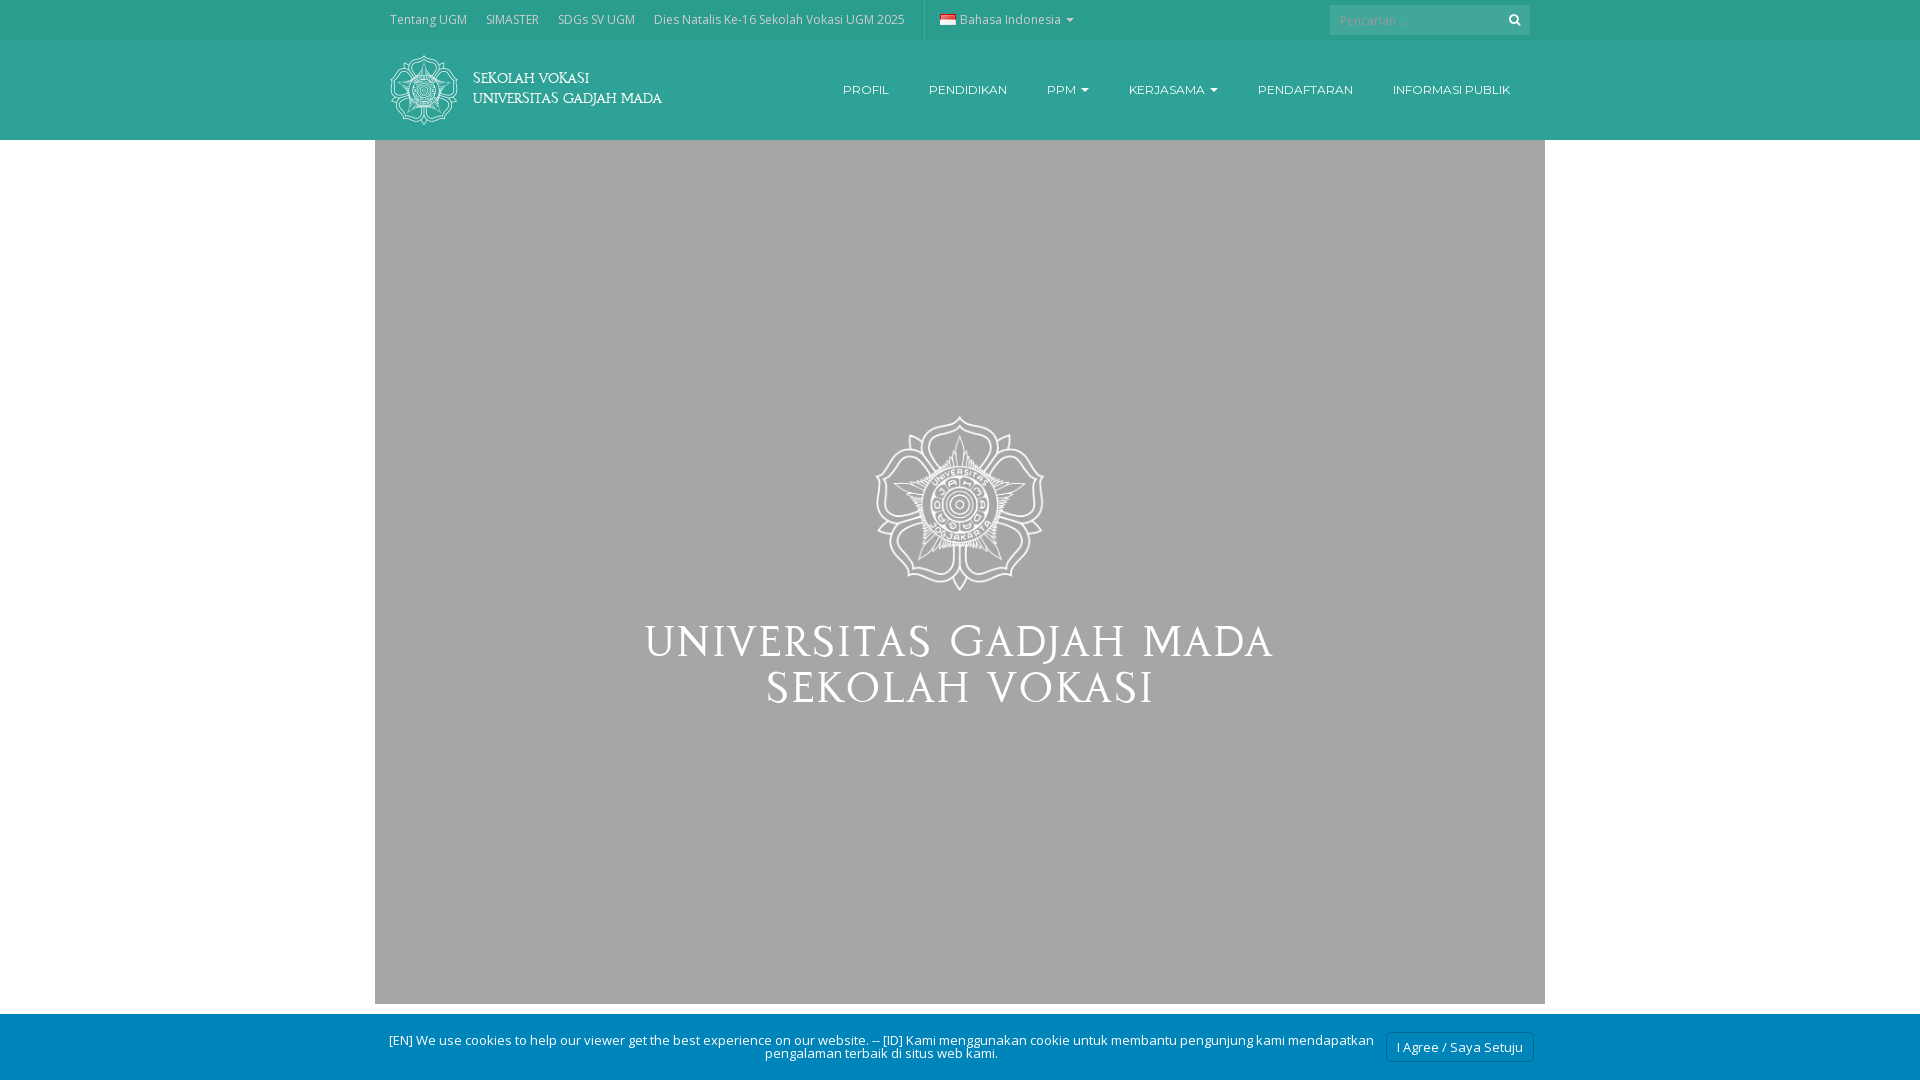

Retrieved page title: Beranda - Sekolah Vokasi UGM Sekolah Vokasi Universitas Gadjah Mada
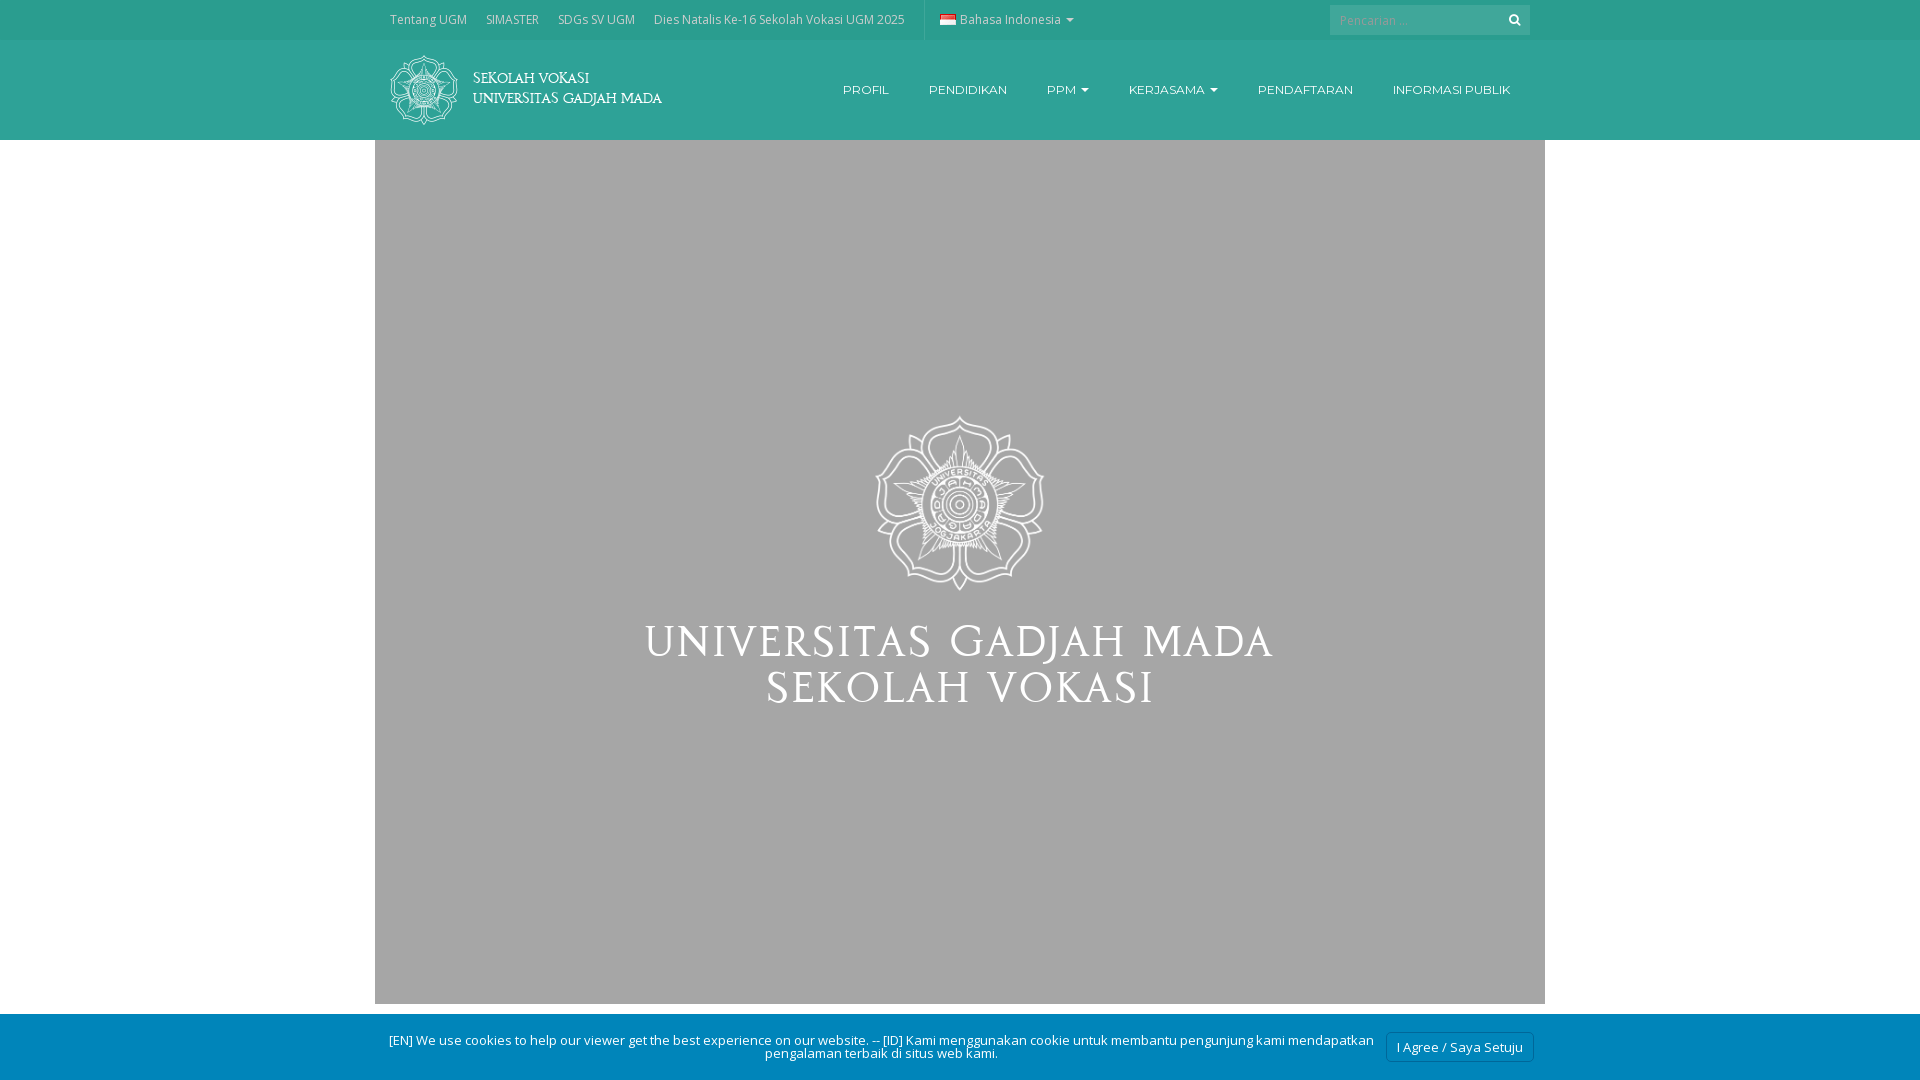

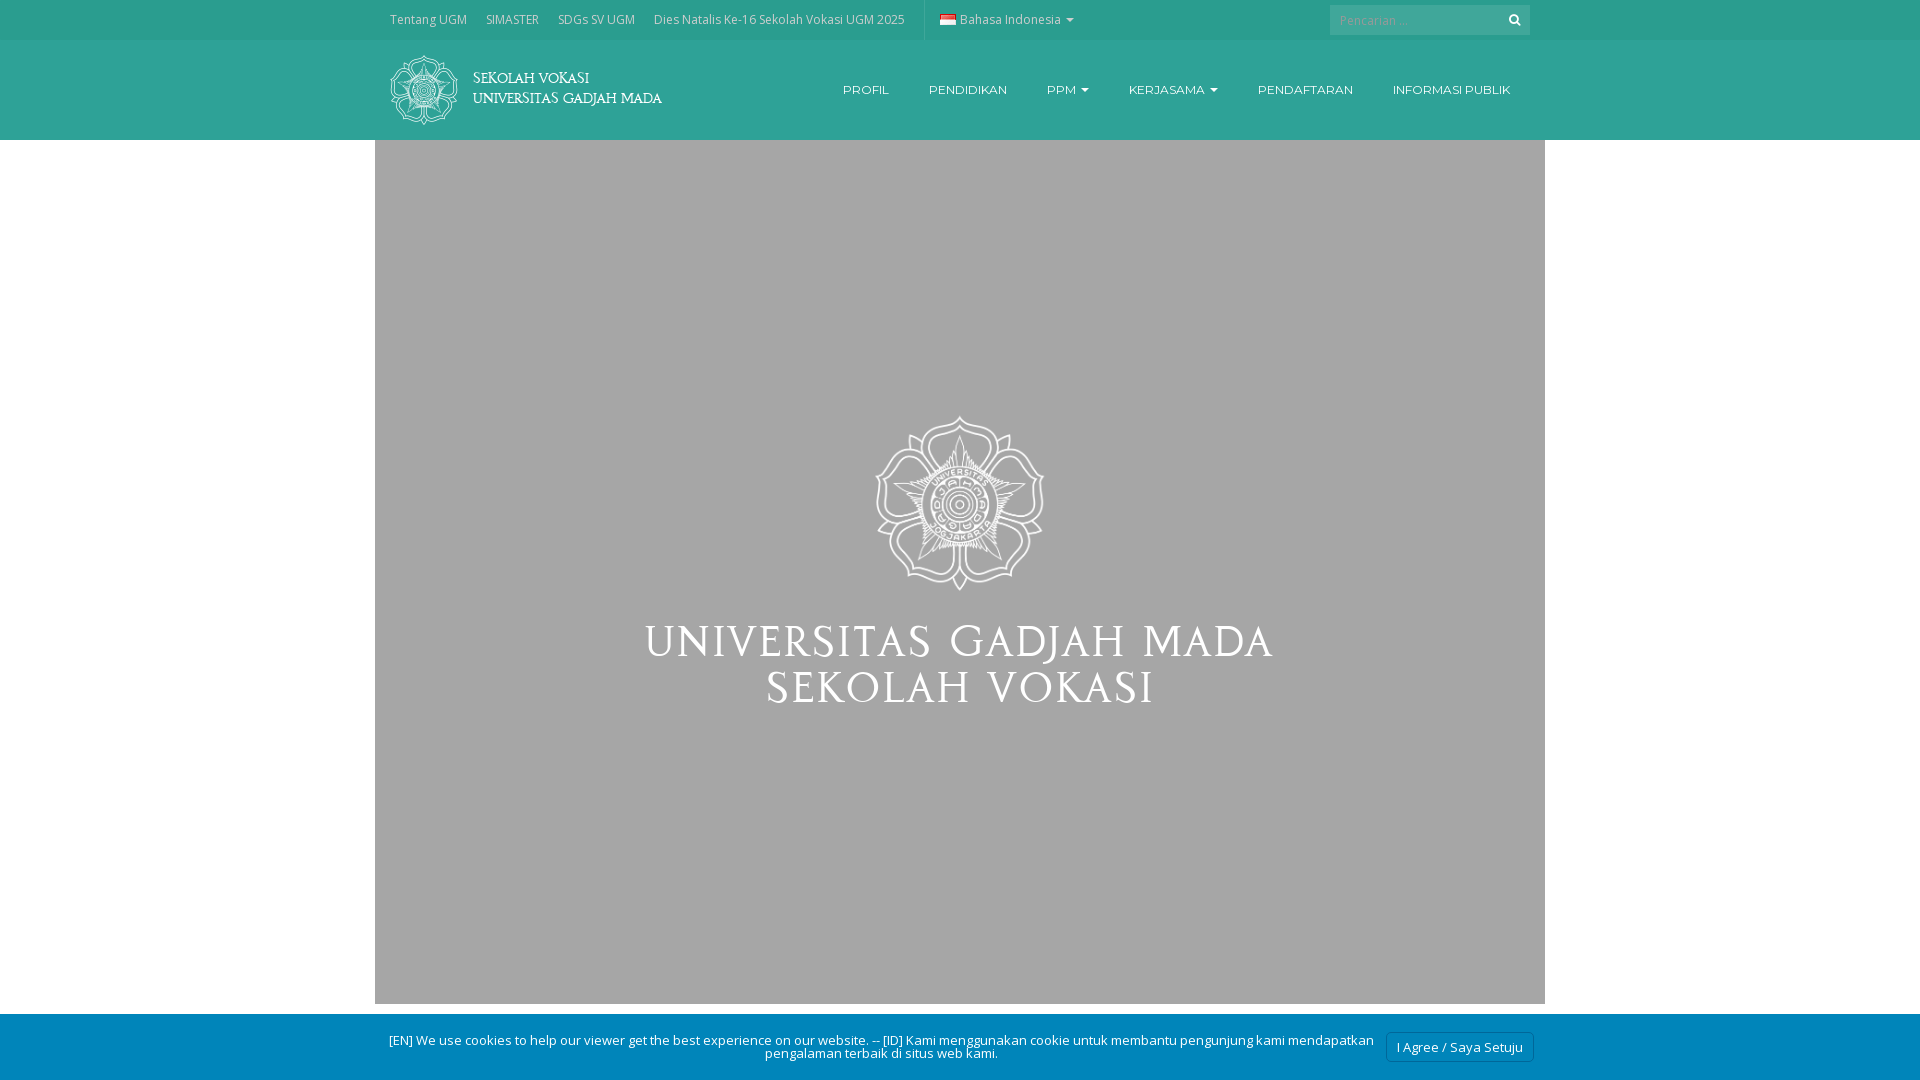